Tests that the Custom Proxy Integration page loads and displays a visitorId in a pre element

Starting URL: https://experiments.martinmakarsky.com/custom-proxy-integration

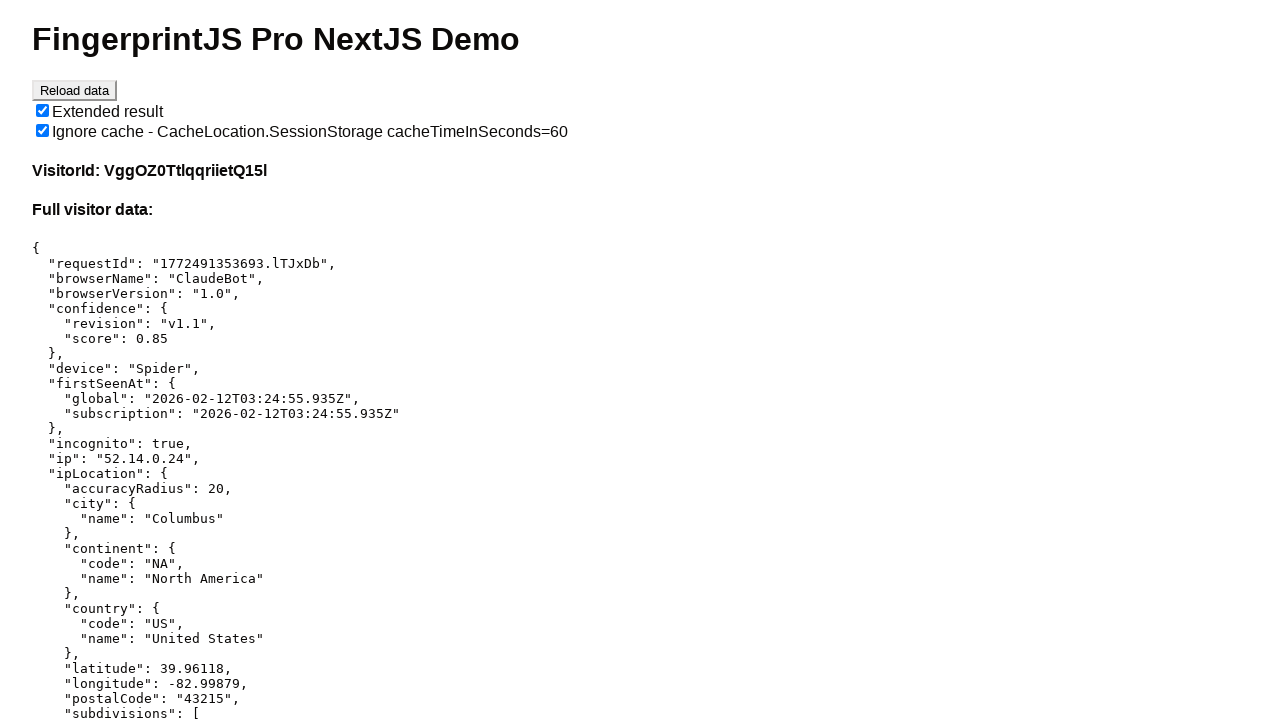

Navigated to Custom Proxy Integration page
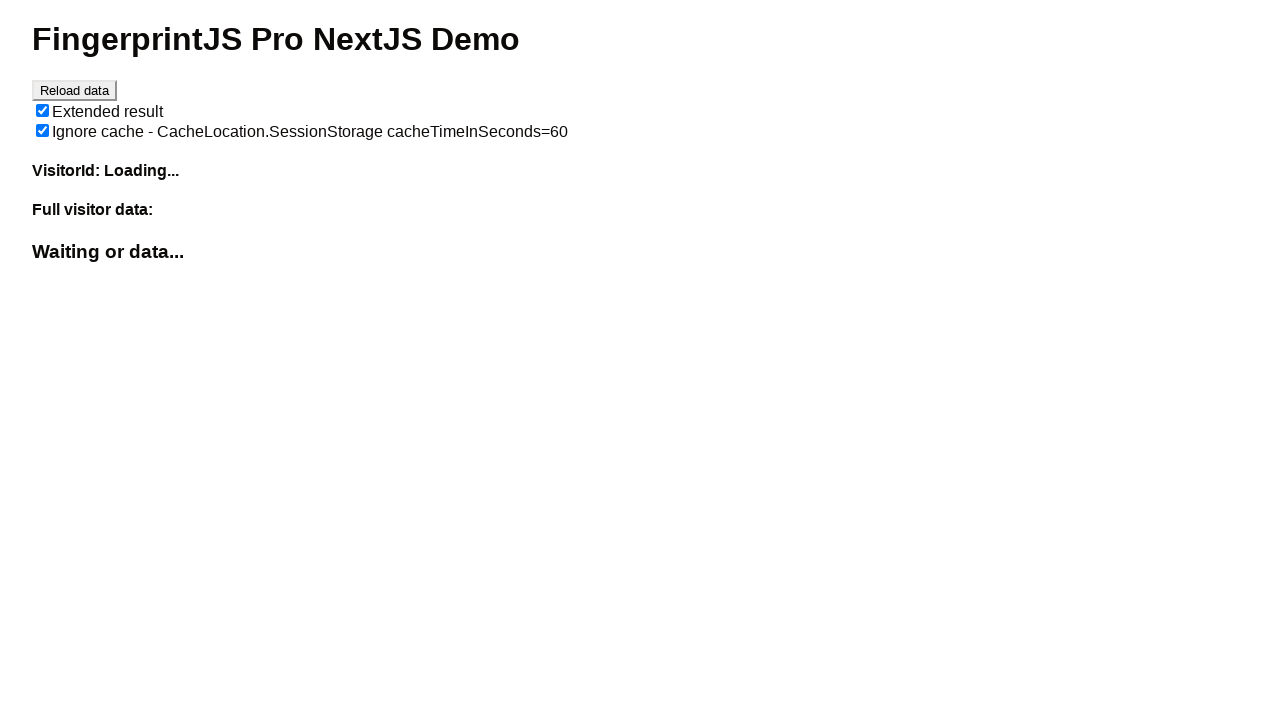

Waited for pre element containing visitor data to load
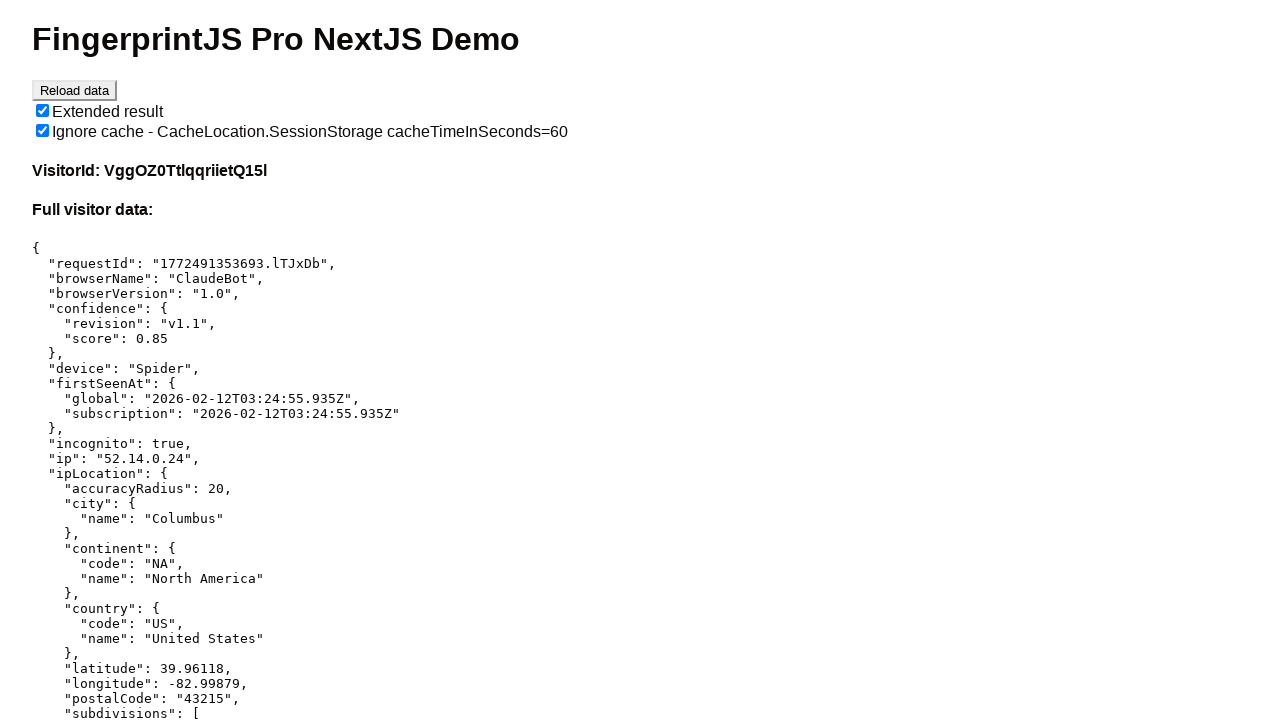

Retrieved visitorId text from pre element
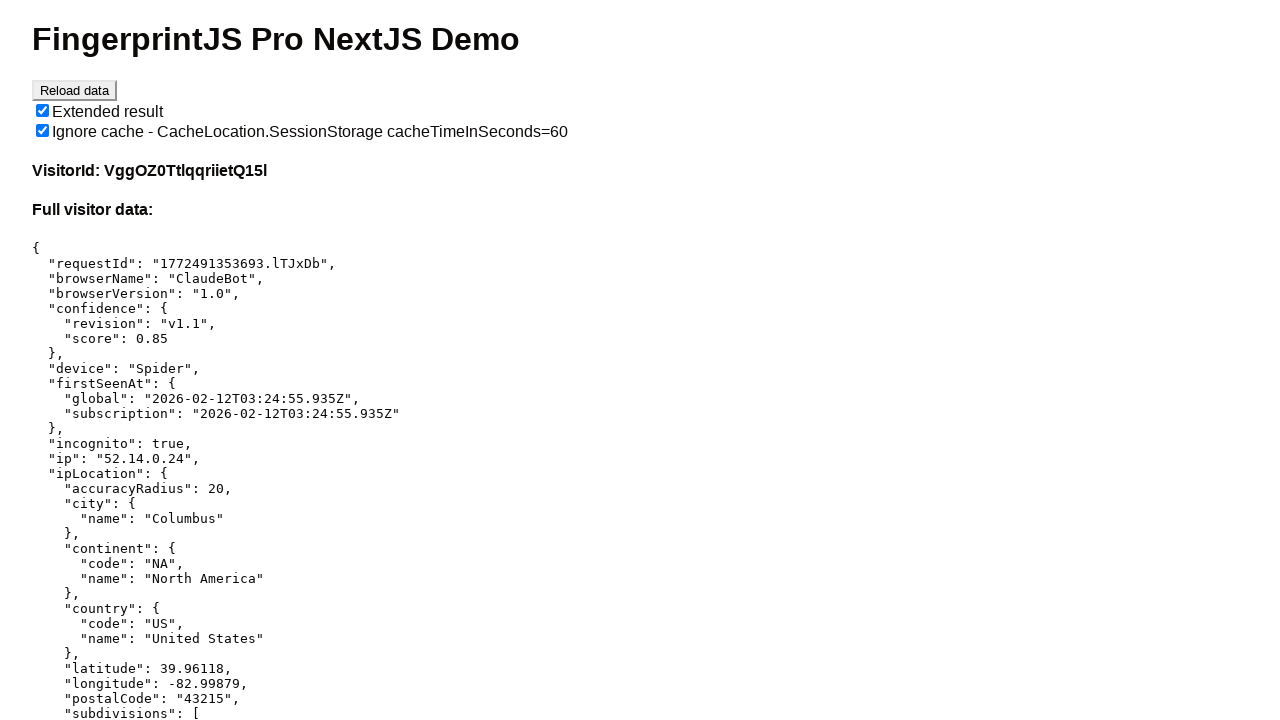

Asserted that visitorId is present and not empty
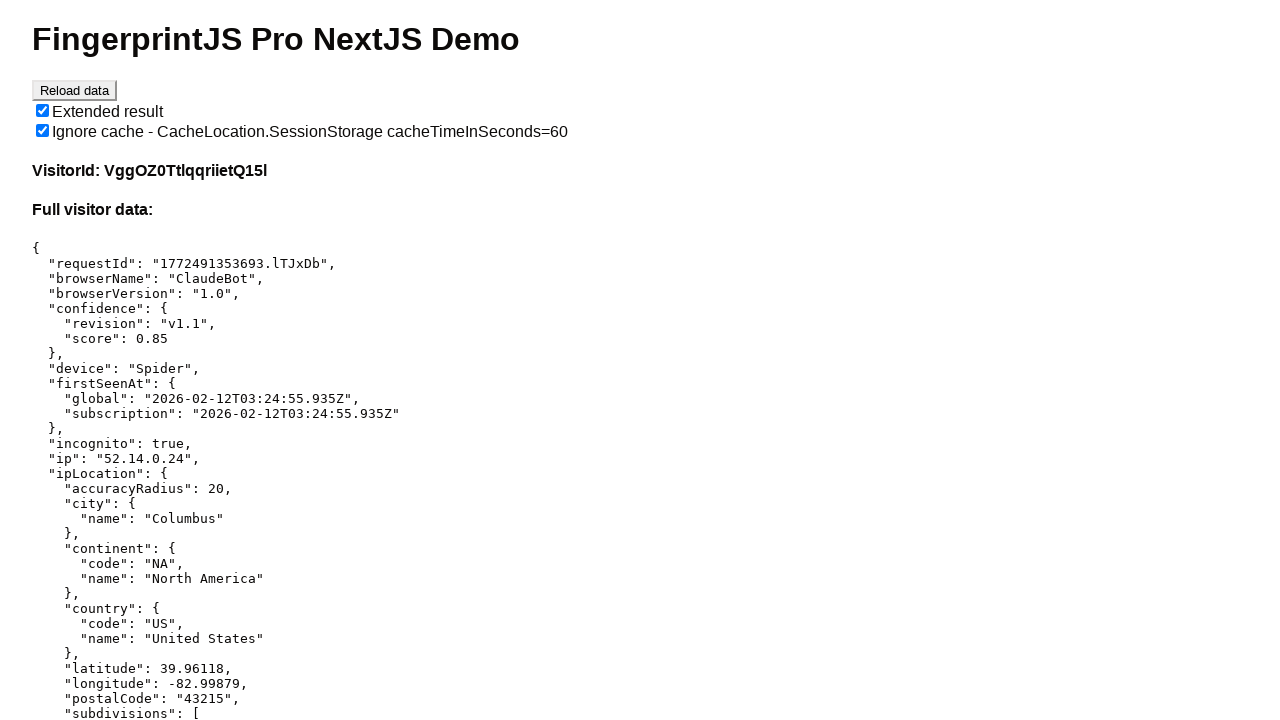

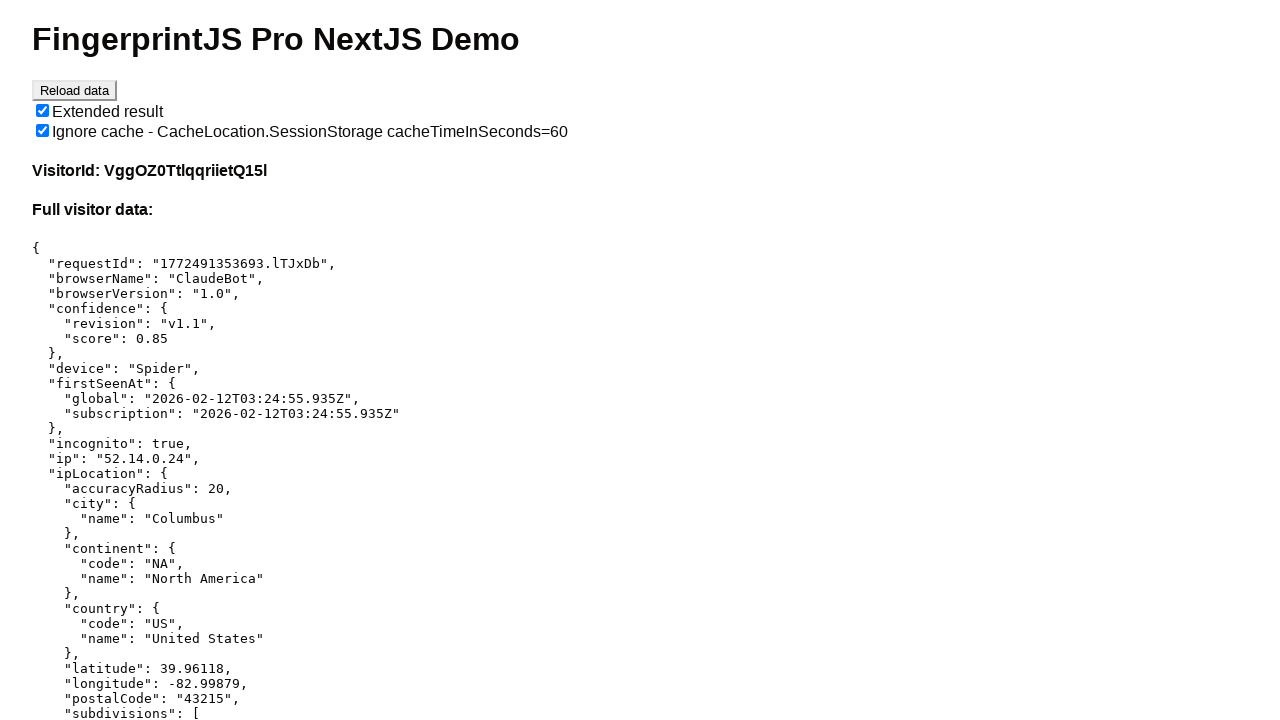